Tests dynamic controls by clicking Remove button, verifying "It's gone!" message appears, then clicking Add button and verifying "It's back!" message appears using implicit wait.

Starting URL: https://the-internet.herokuapp.com/dynamic_controls

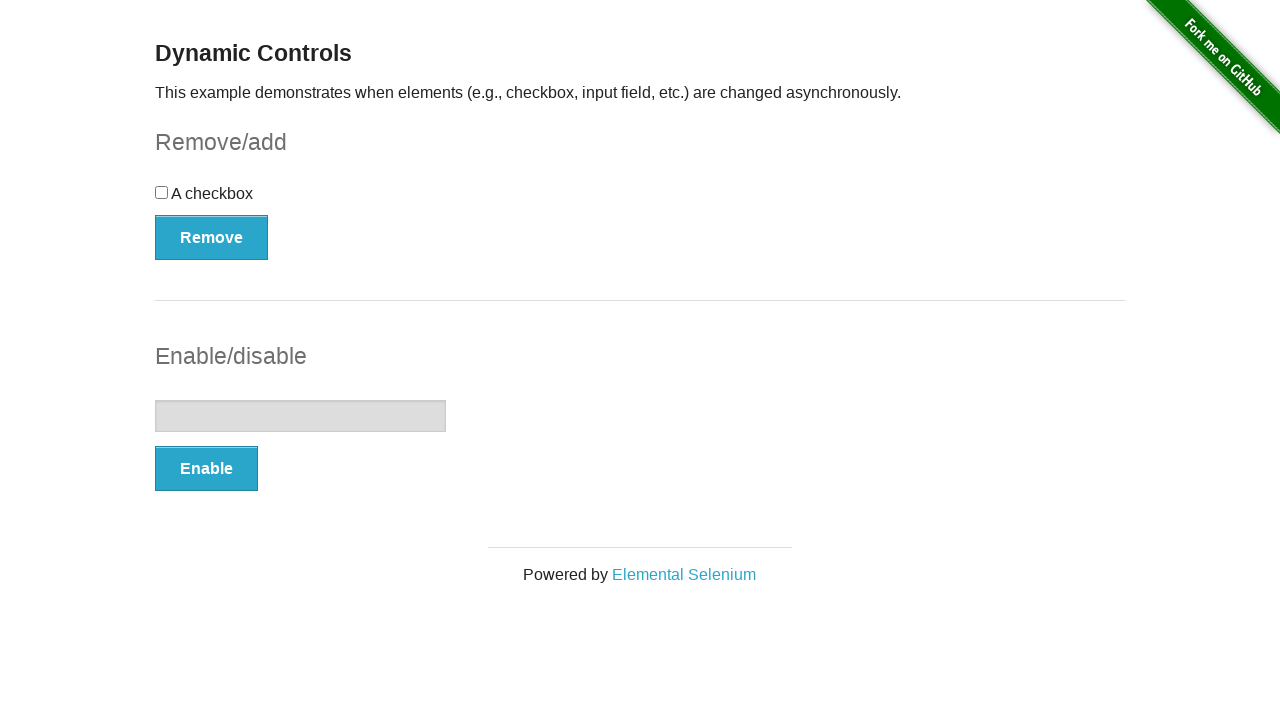

Clicked Remove button to remove dynamic control at (212, 237) on xpath=//*[text()='Remove']
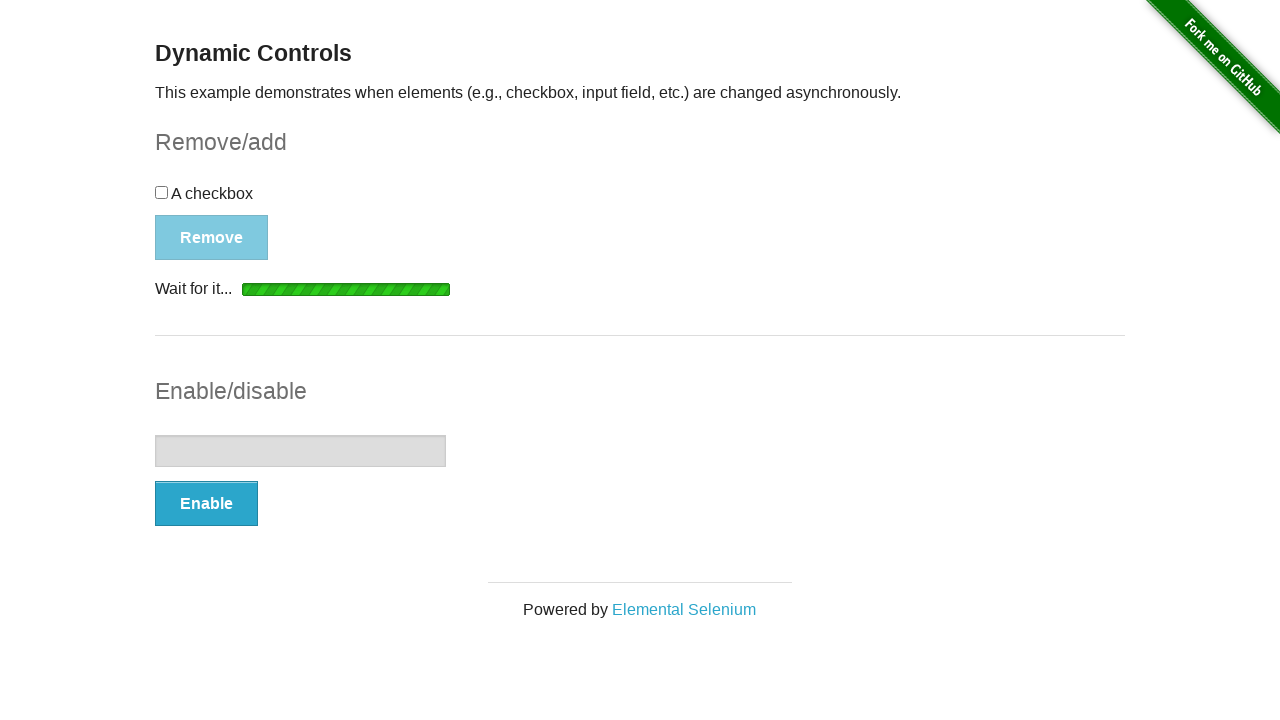

Waited for 'It's gone!' message to appear
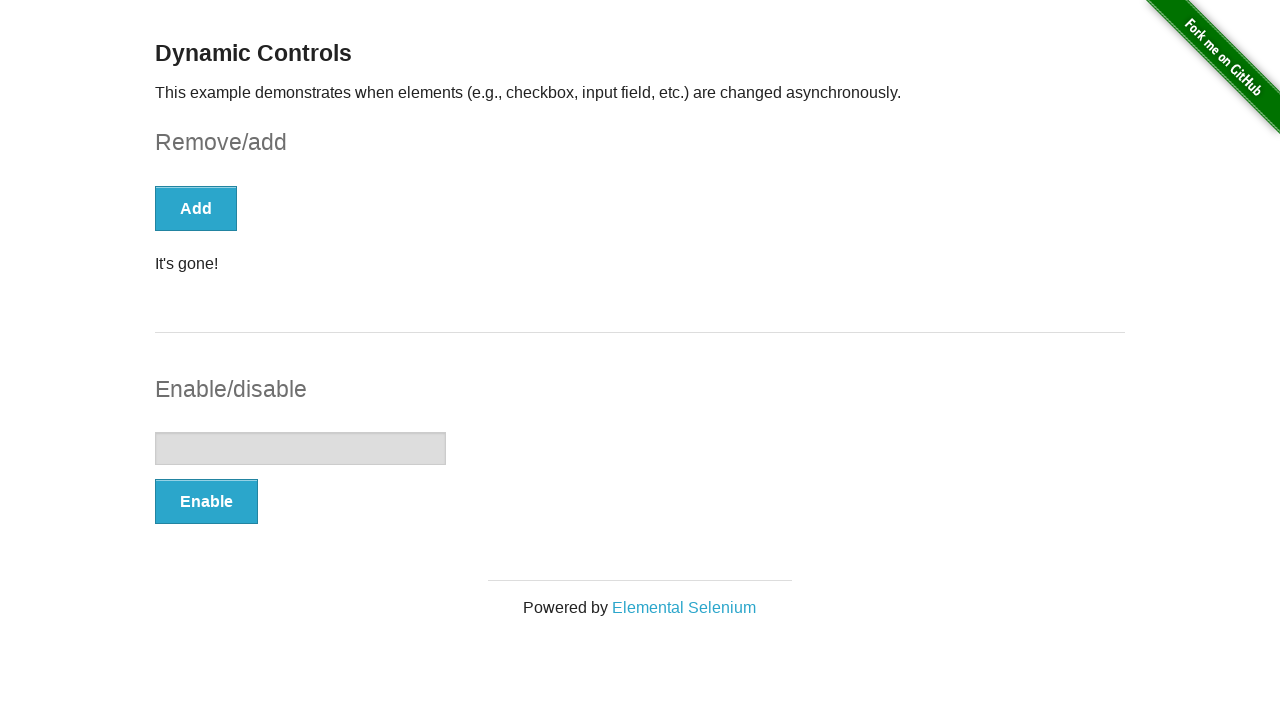

Verified 'It's gone!' message is visible
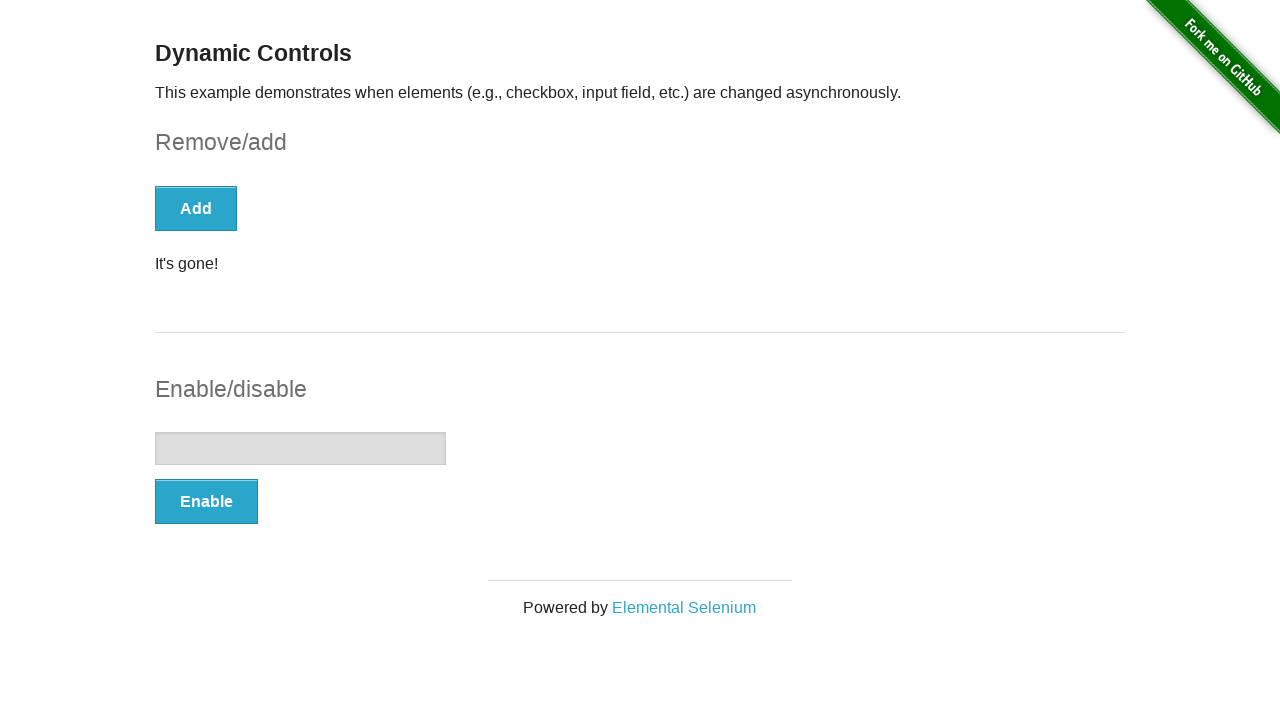

Clicked Add button to restore dynamic control at (196, 208) on xpath=//*[text()='Add']
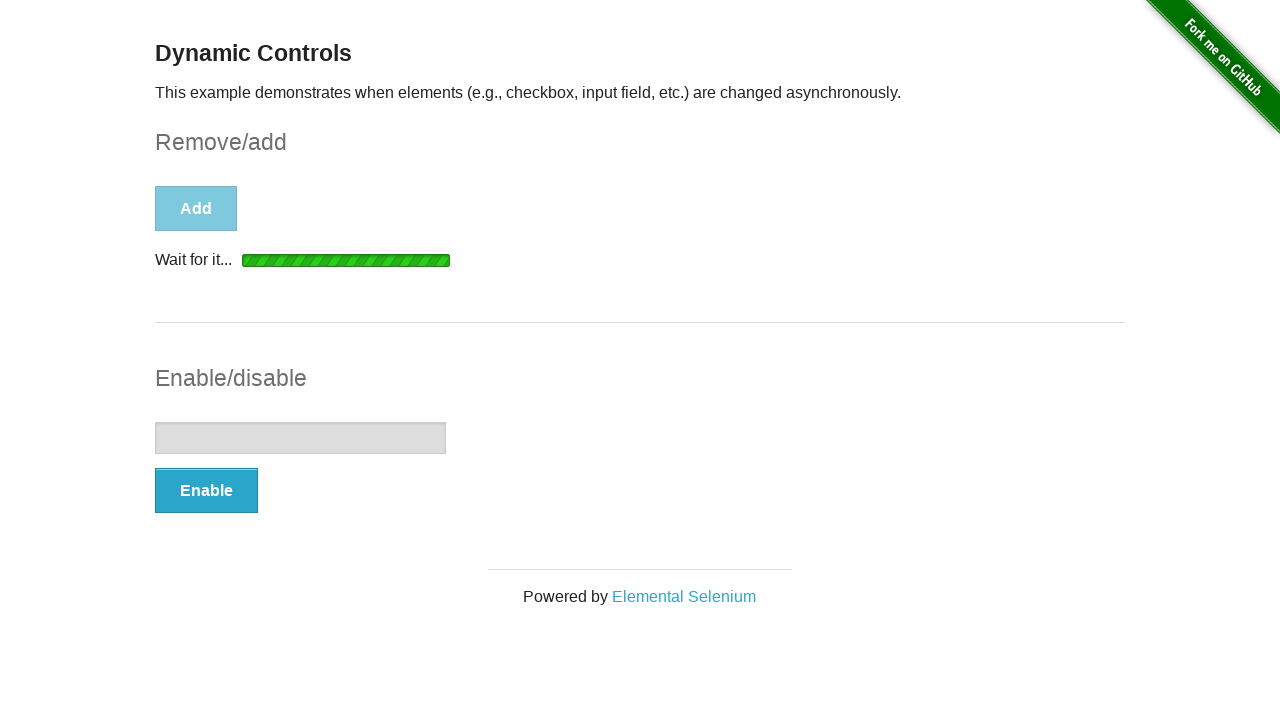

Waited for 'It's back!' message to appear
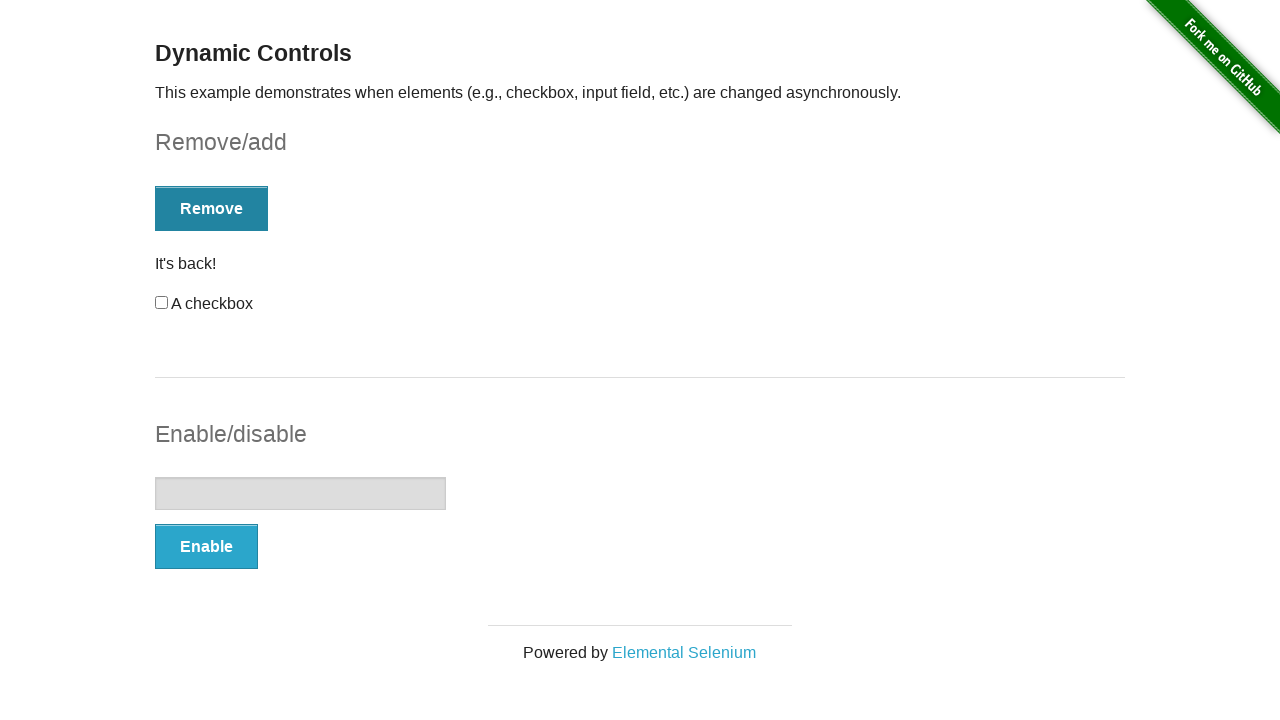

Verified 'It's back!' message is visible
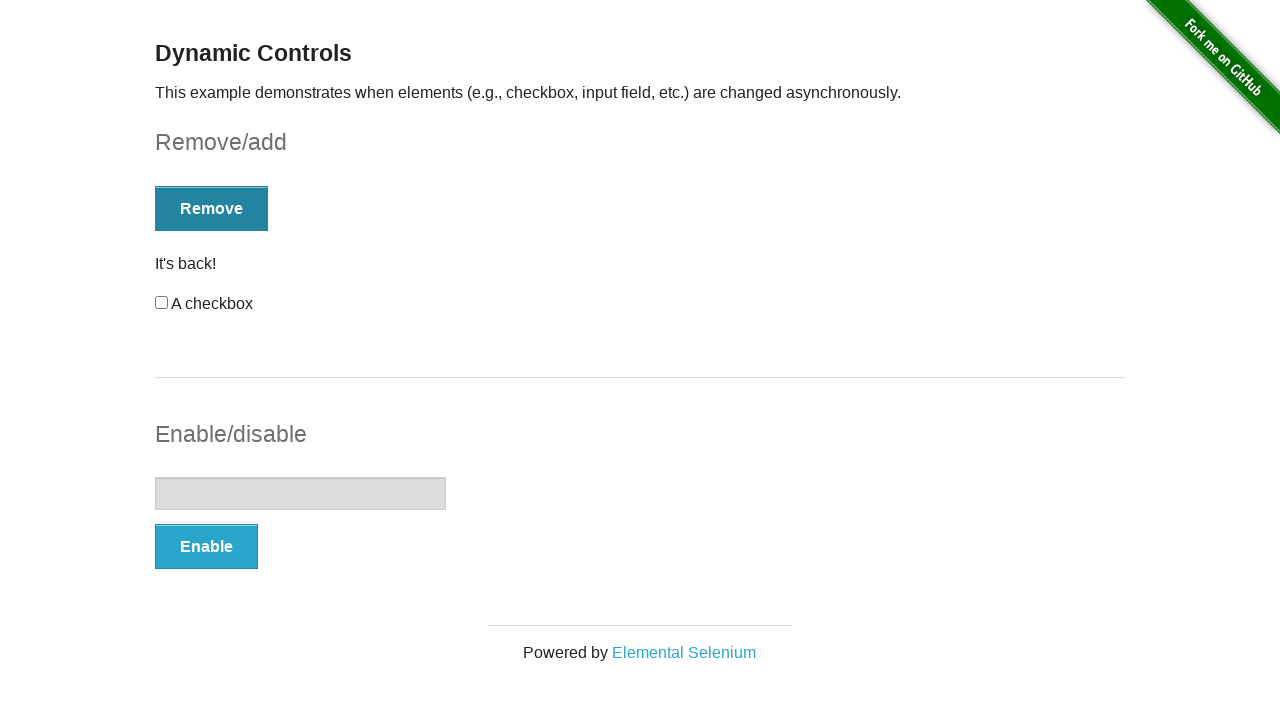

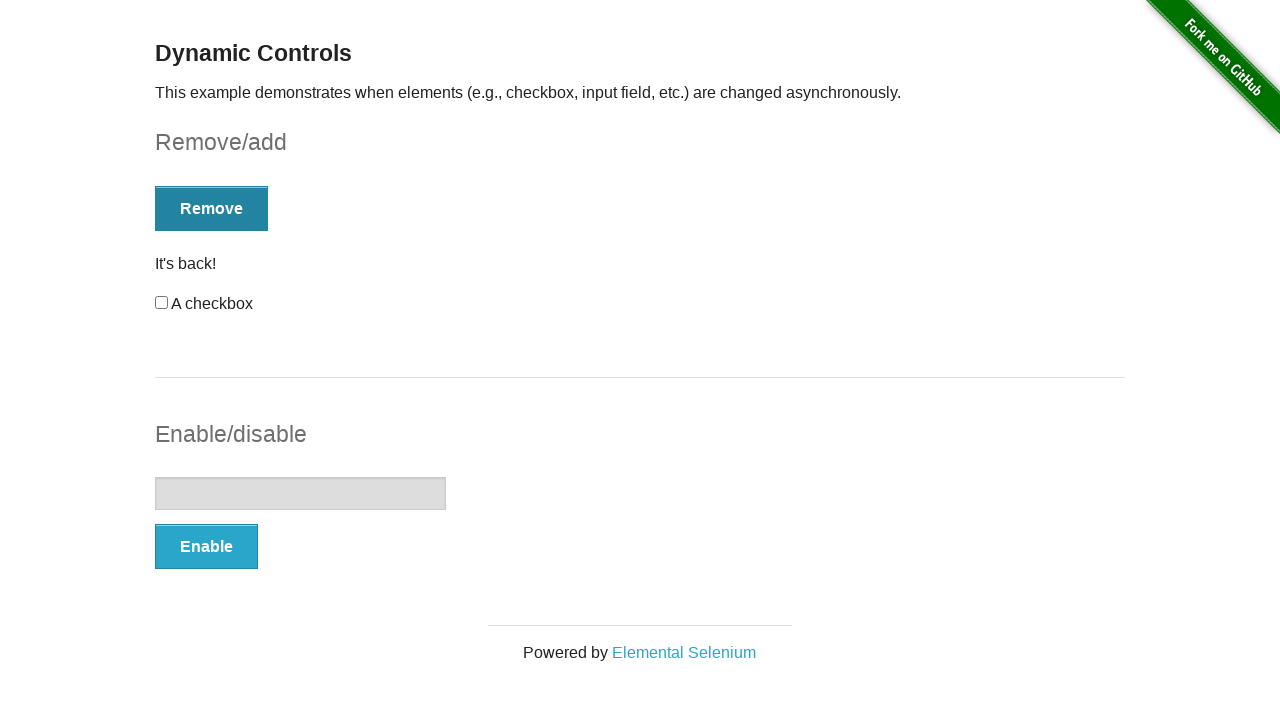